Clicks the submit button and verifies that a success message is displayed

Starting URL: https://formy-project.herokuapp.com/form

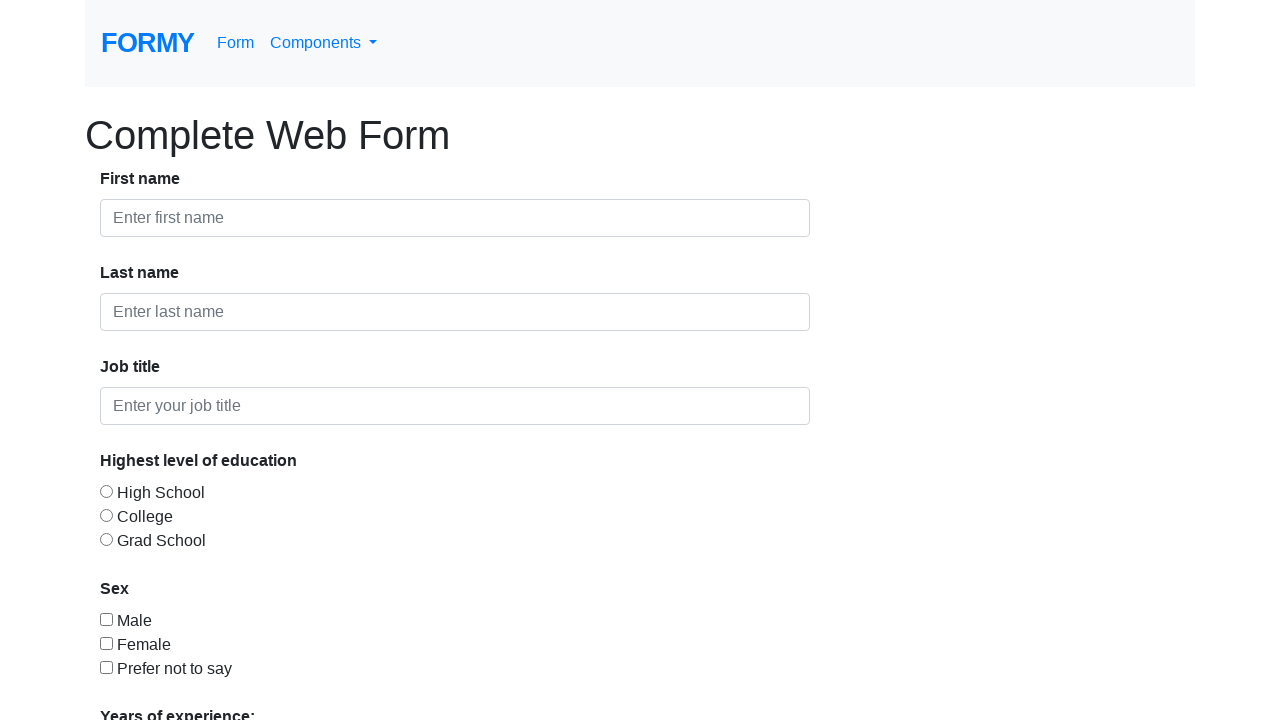

Clicked the submit button at (148, 680) on a[role='button']
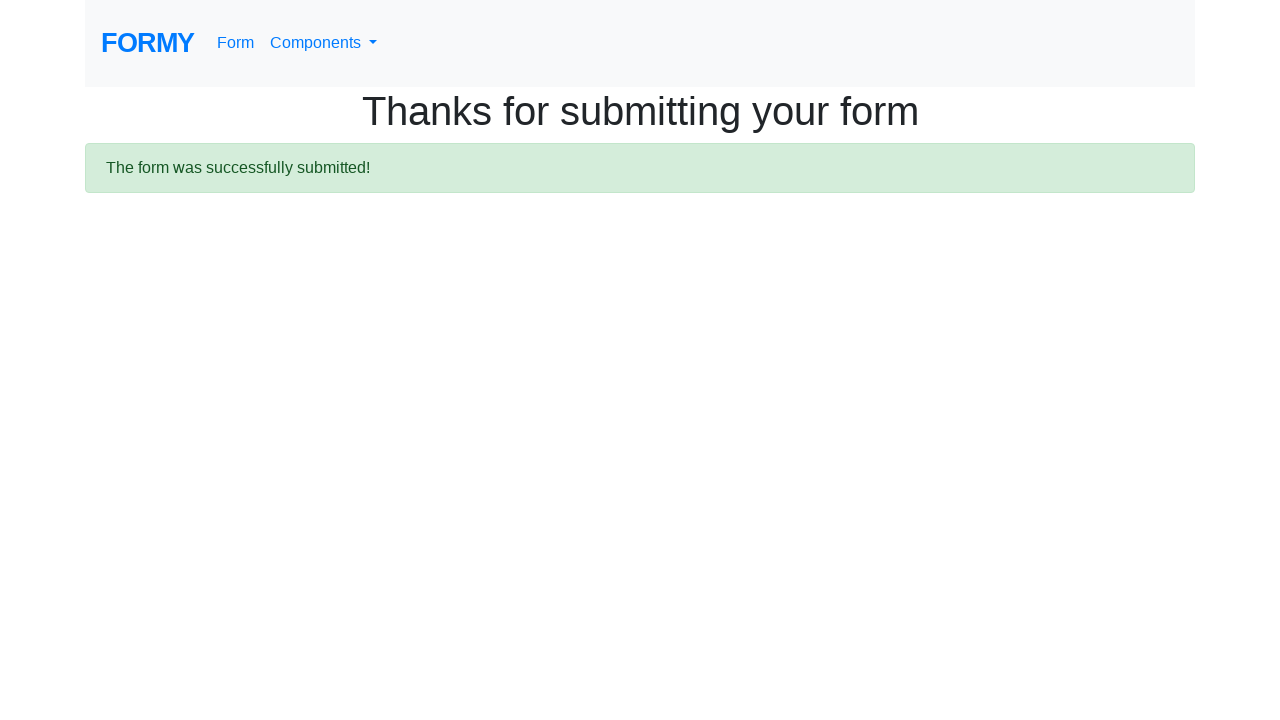

Located success message element
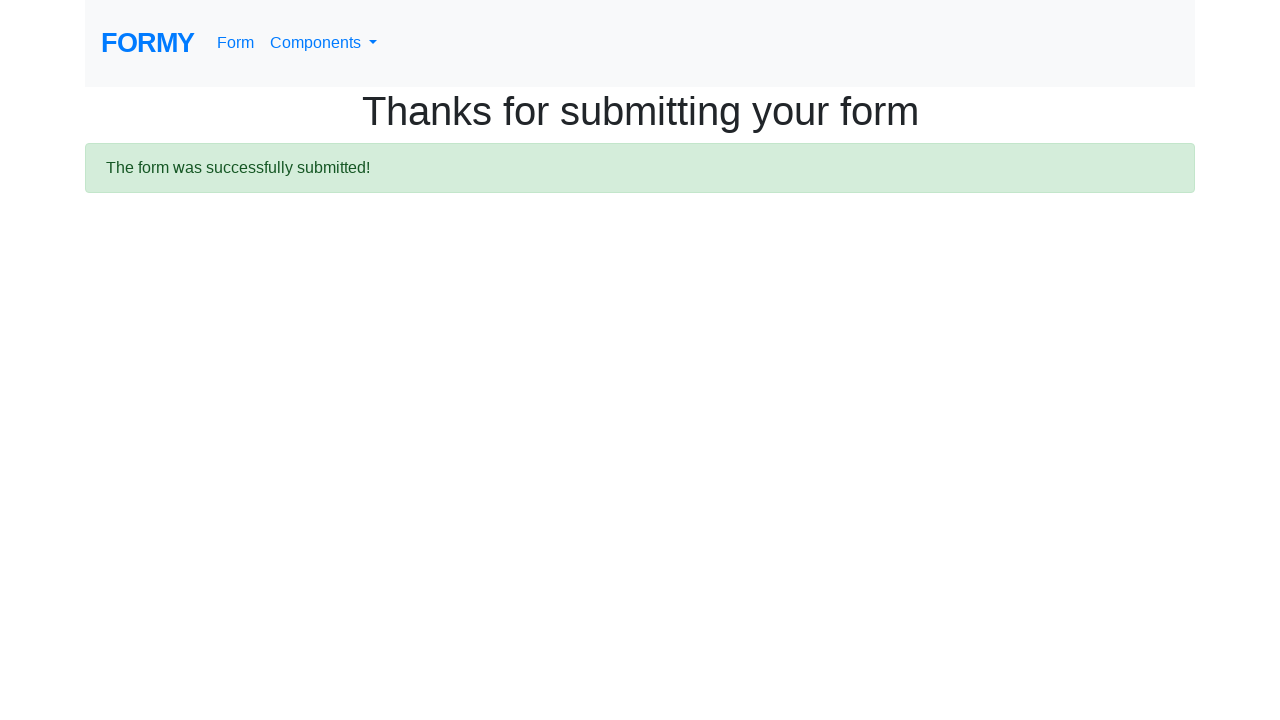

Success message became visible
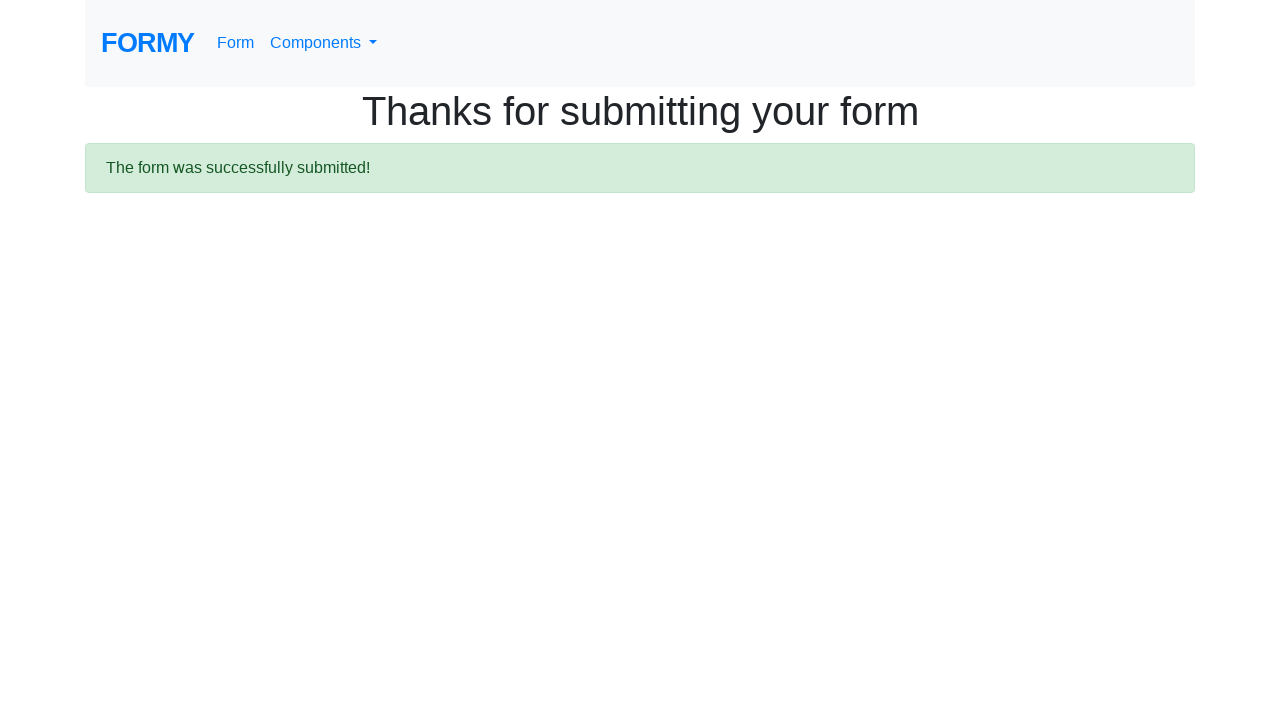

Verified success message is displayed
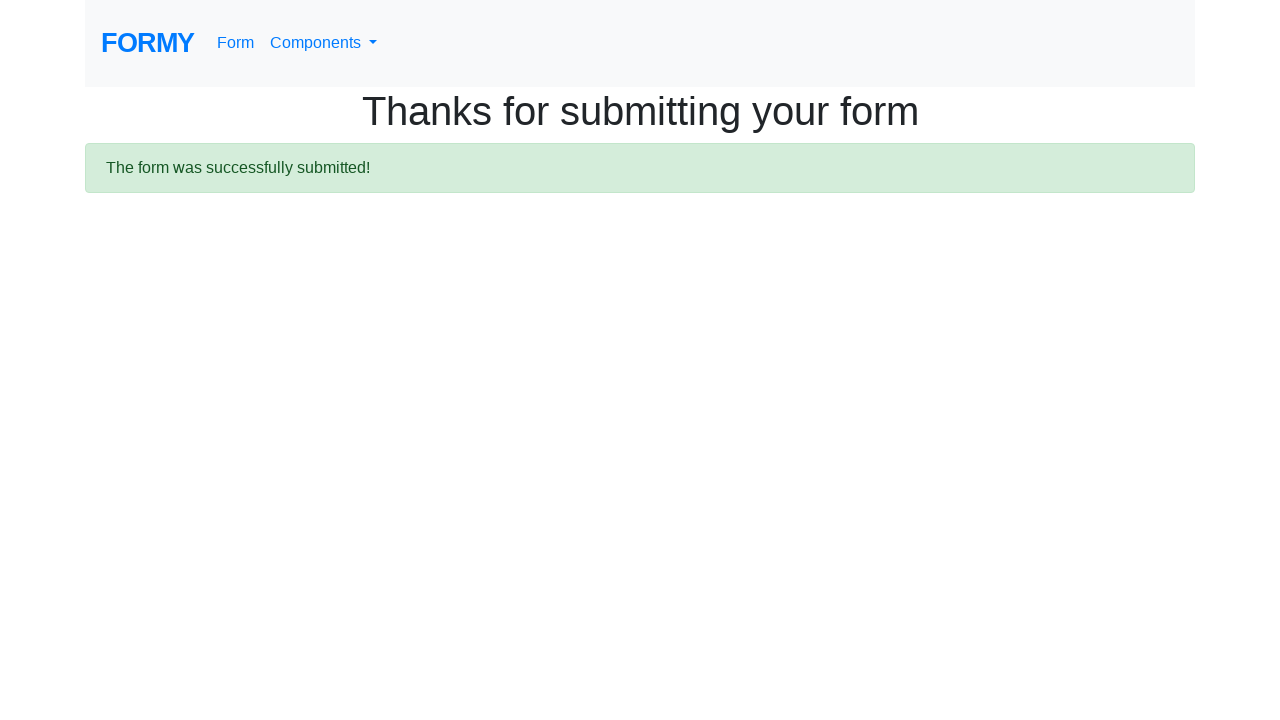

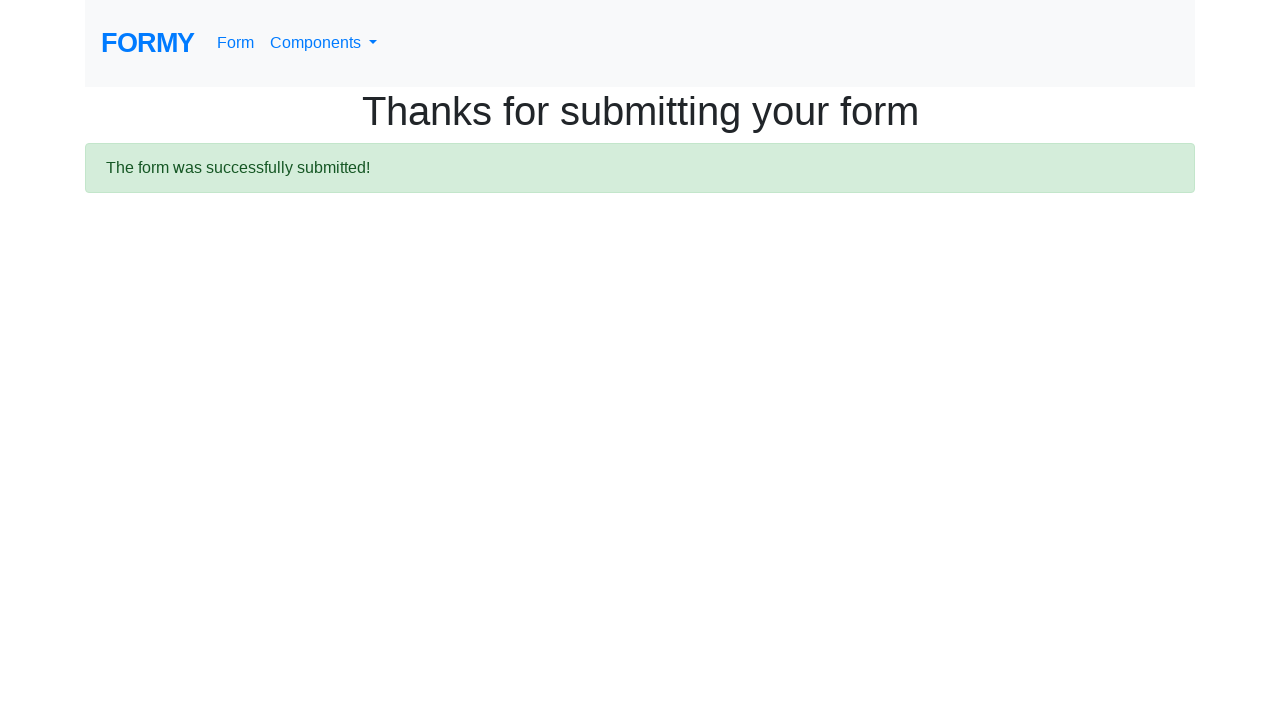